Tests drag and drop functionality by dragging an element to a drop zone and verifying the success message

Starting URL: https://jqueryui.com/resources/demos/droppable/default.html

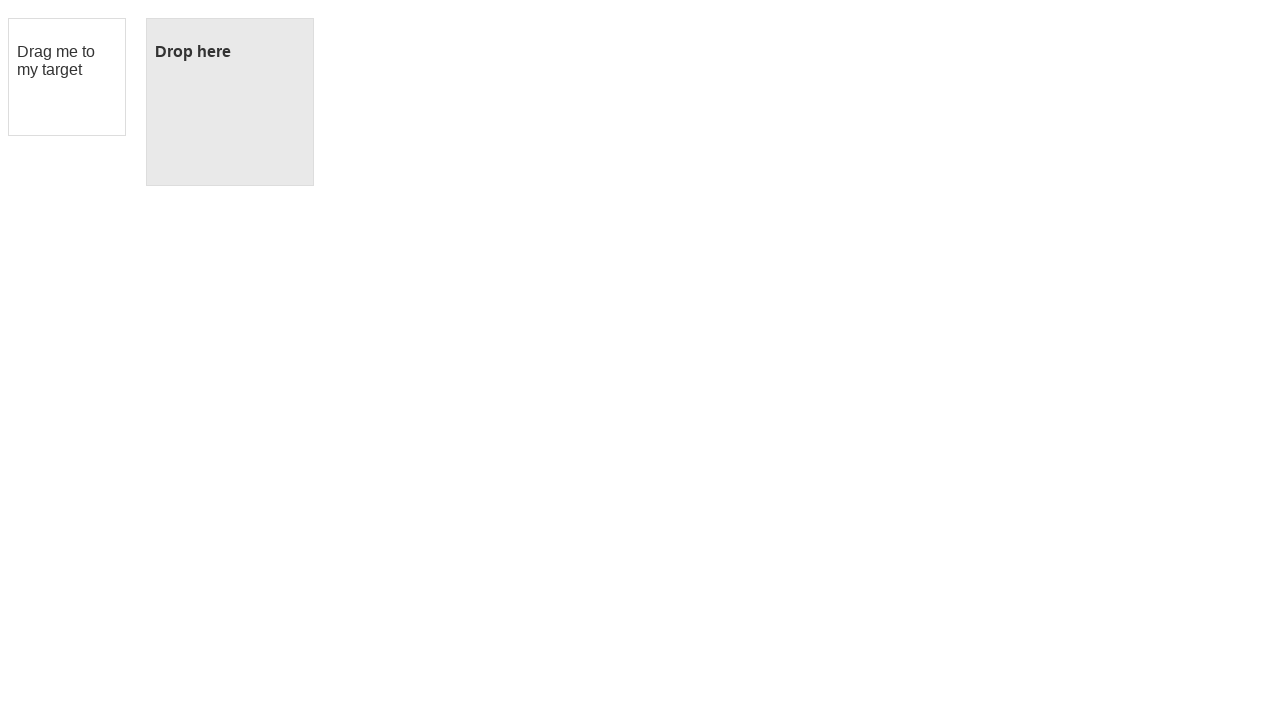

Located draggable element with ID 'draggable'
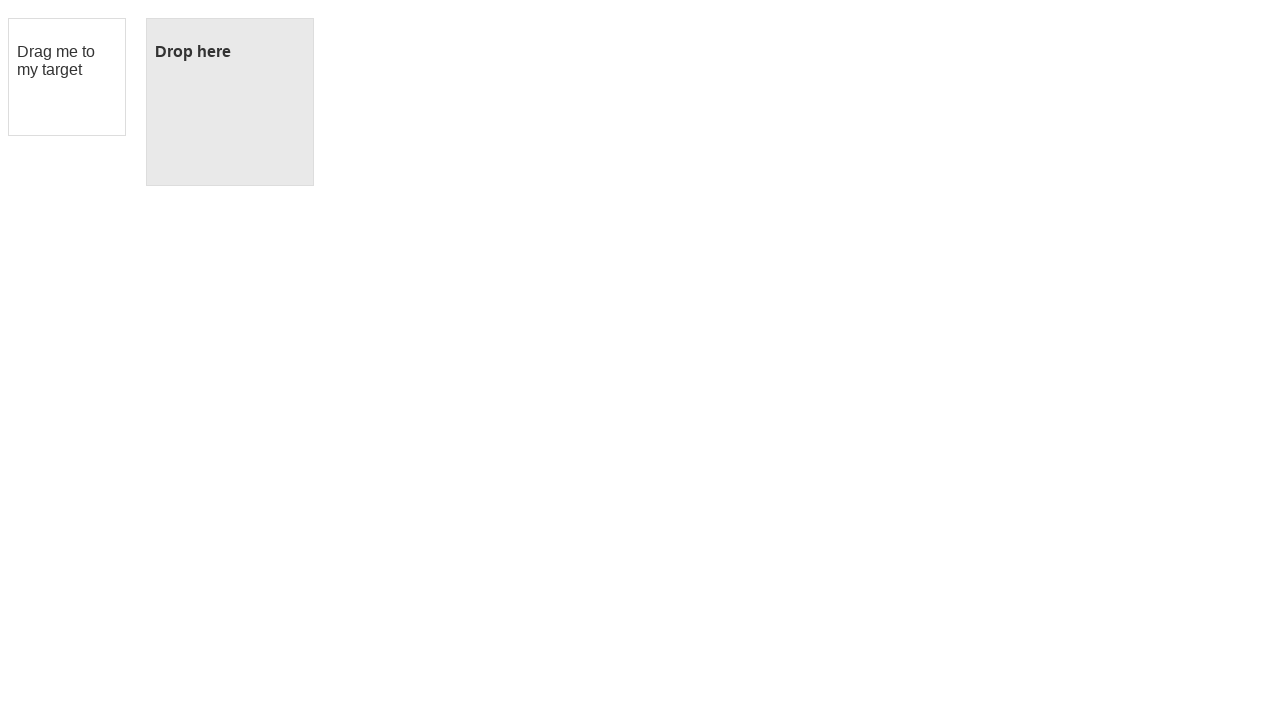

Located droppable element with ID 'droppable'
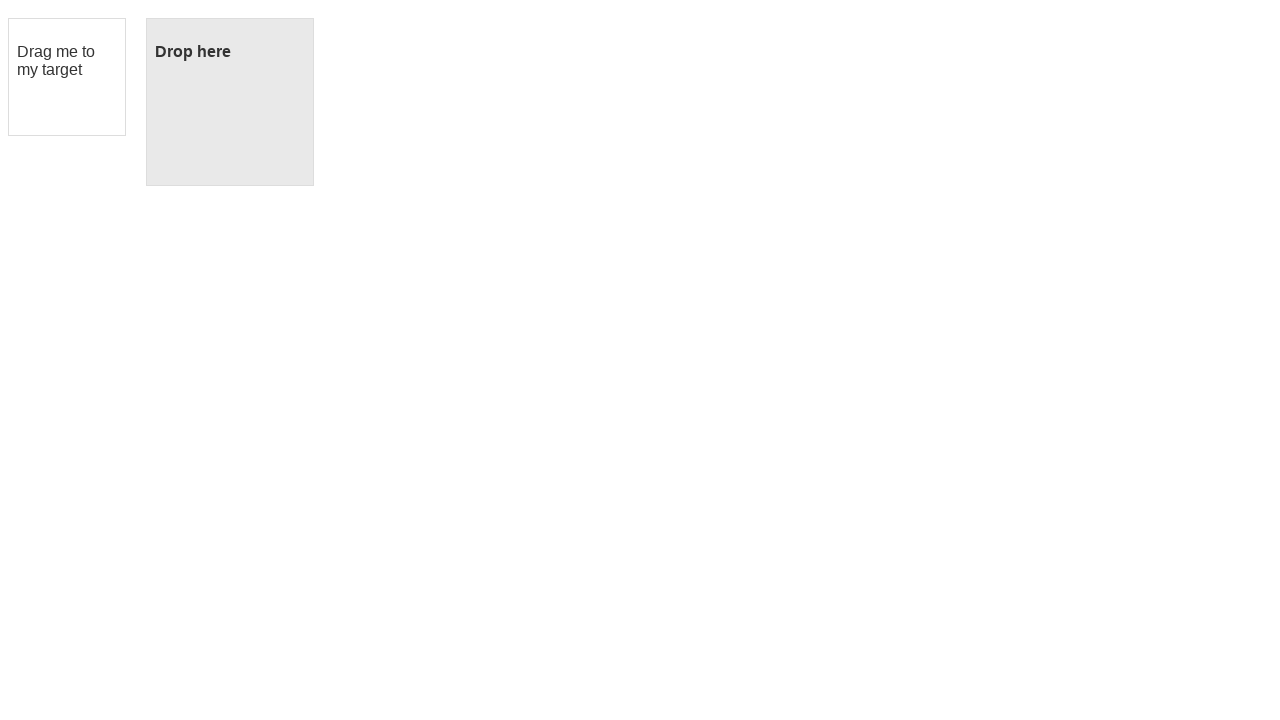

Dragged draggable element to droppable zone at (230, 102)
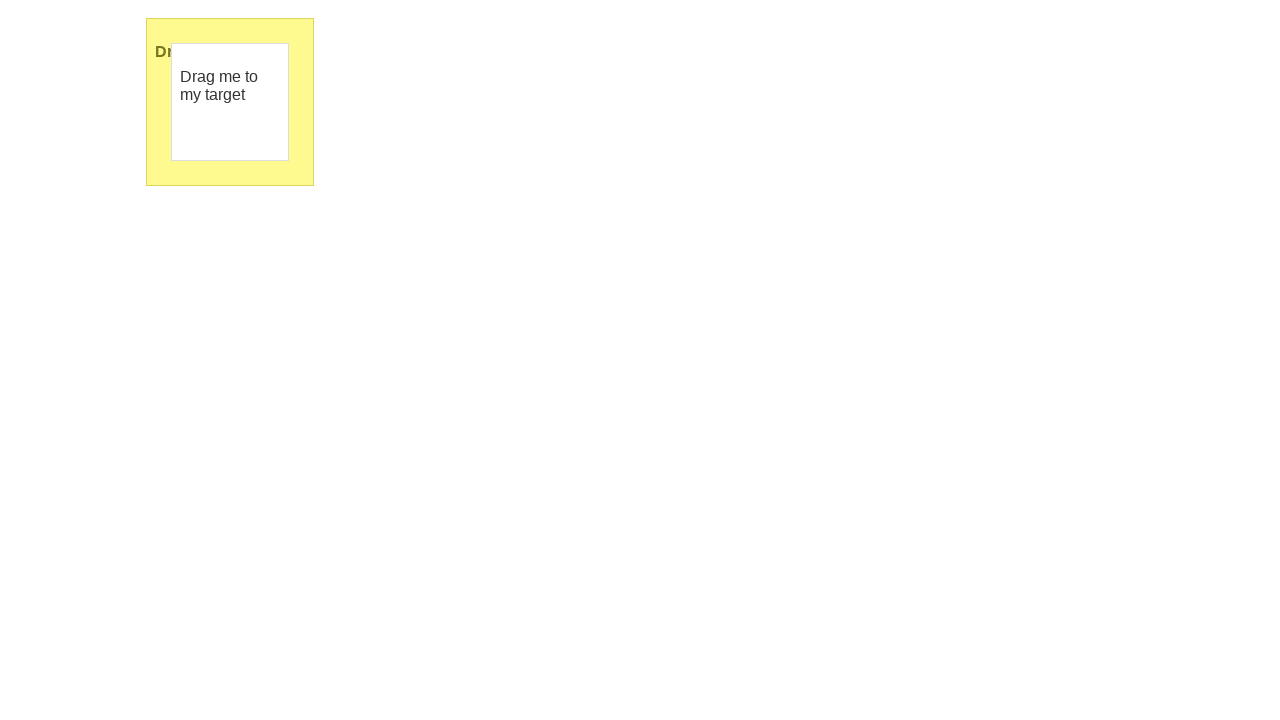

Retrieved success message text from droppable element
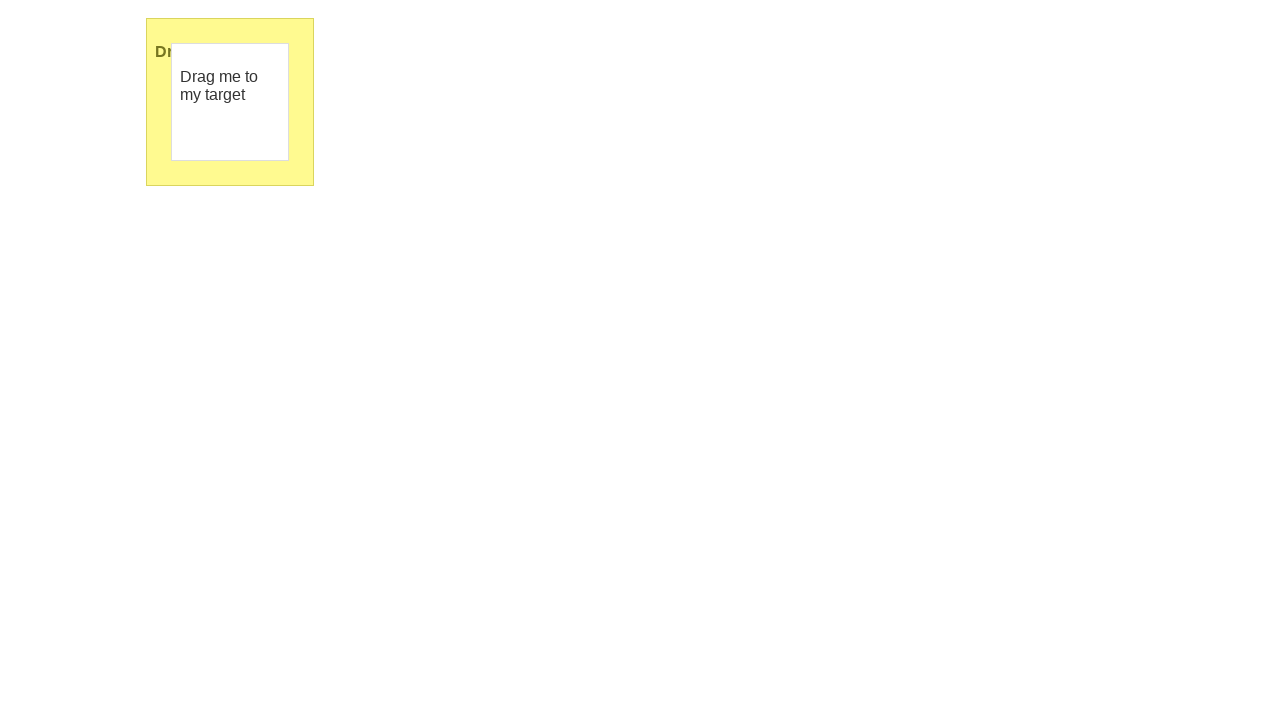

Verified success message equals 'Dropped!'
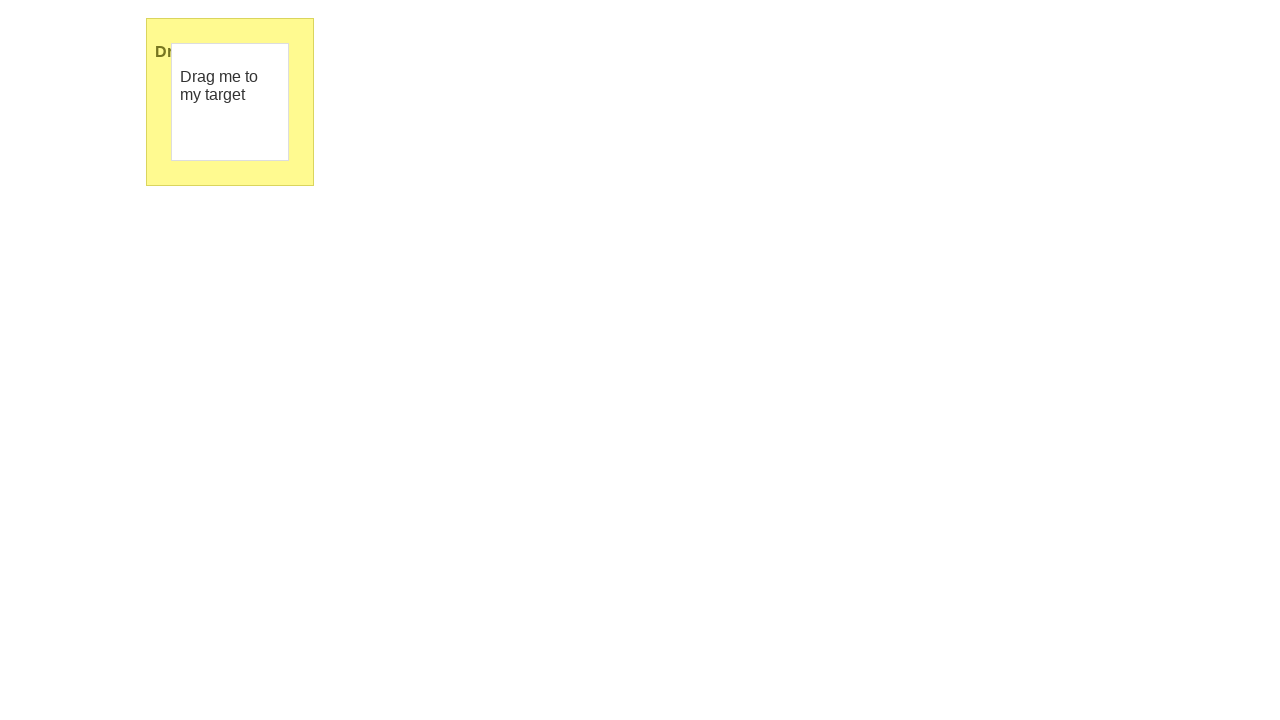

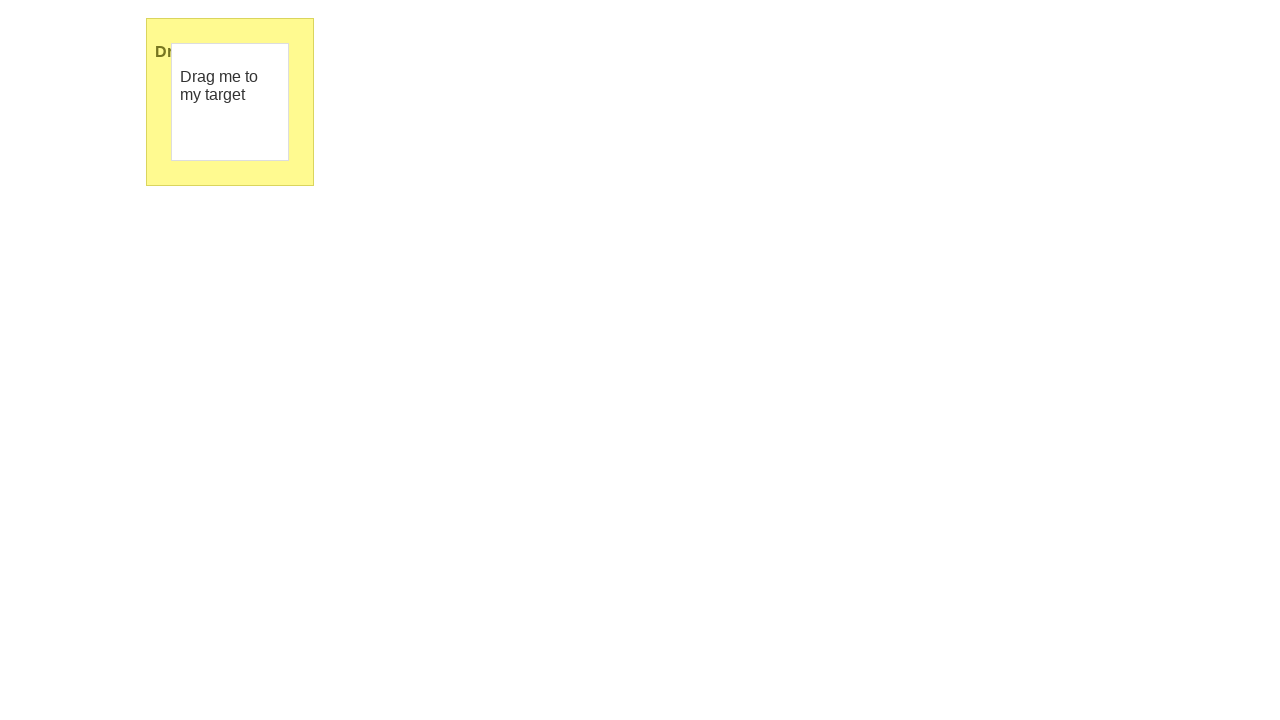